Tests jQuery UI datepicker functionality by opening the datepicker, navigating through months, and selecting a specific date

Starting URL: https://jqueryui.com/datepicker/

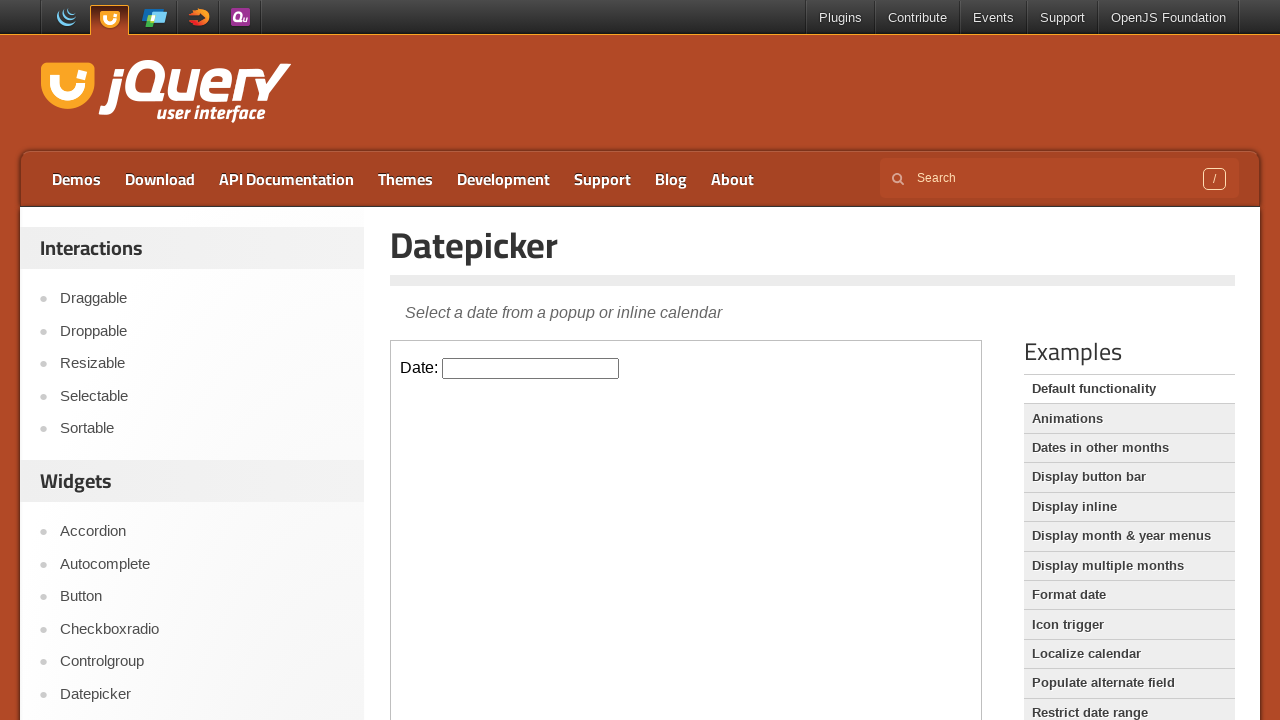

Scrolled page down to make datepicker visible
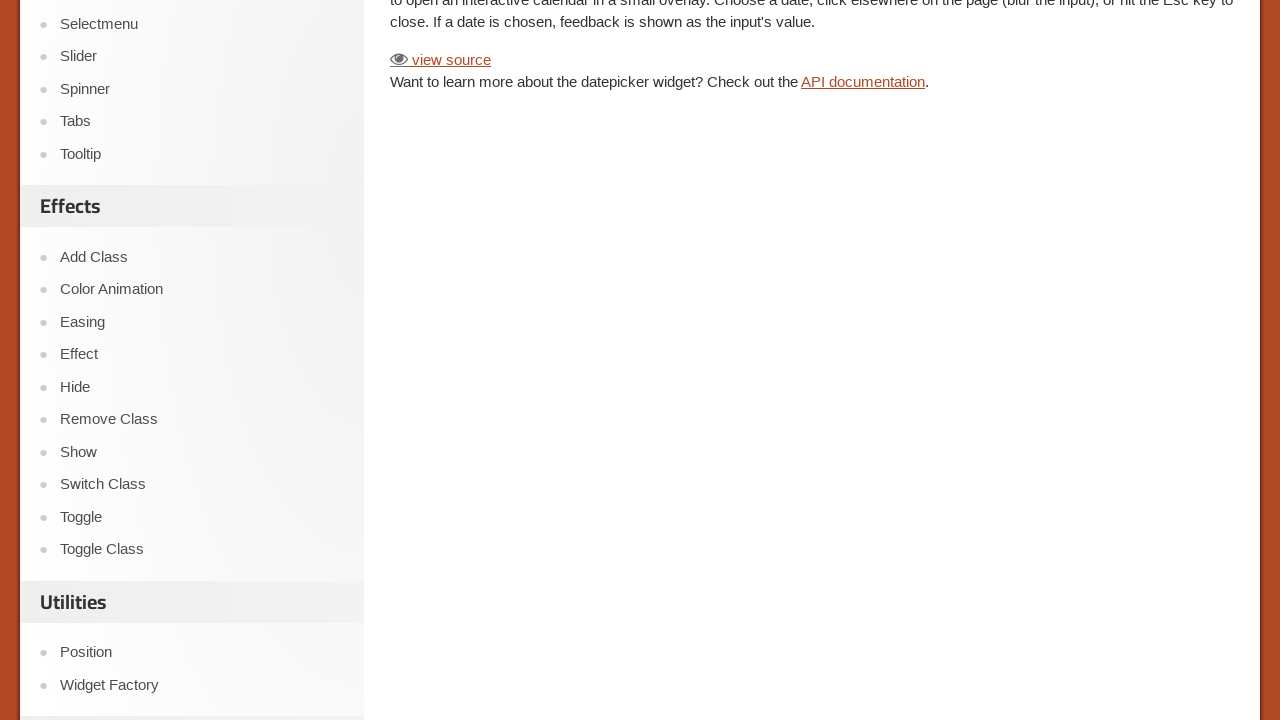

Located the datepicker demo iframe
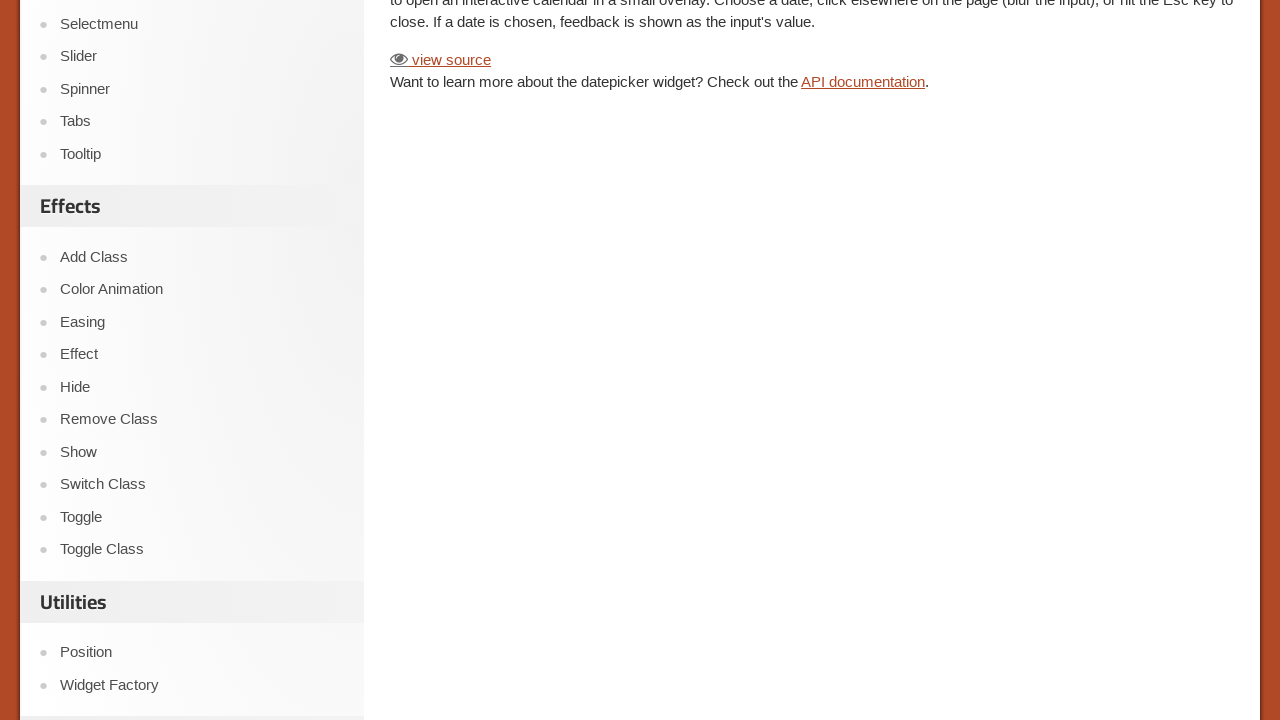

Clicked on the datepicker input field to open the calendar at (531, 360) on iframe >> nth=0 >> internal:control=enter-frame >> #datepicker
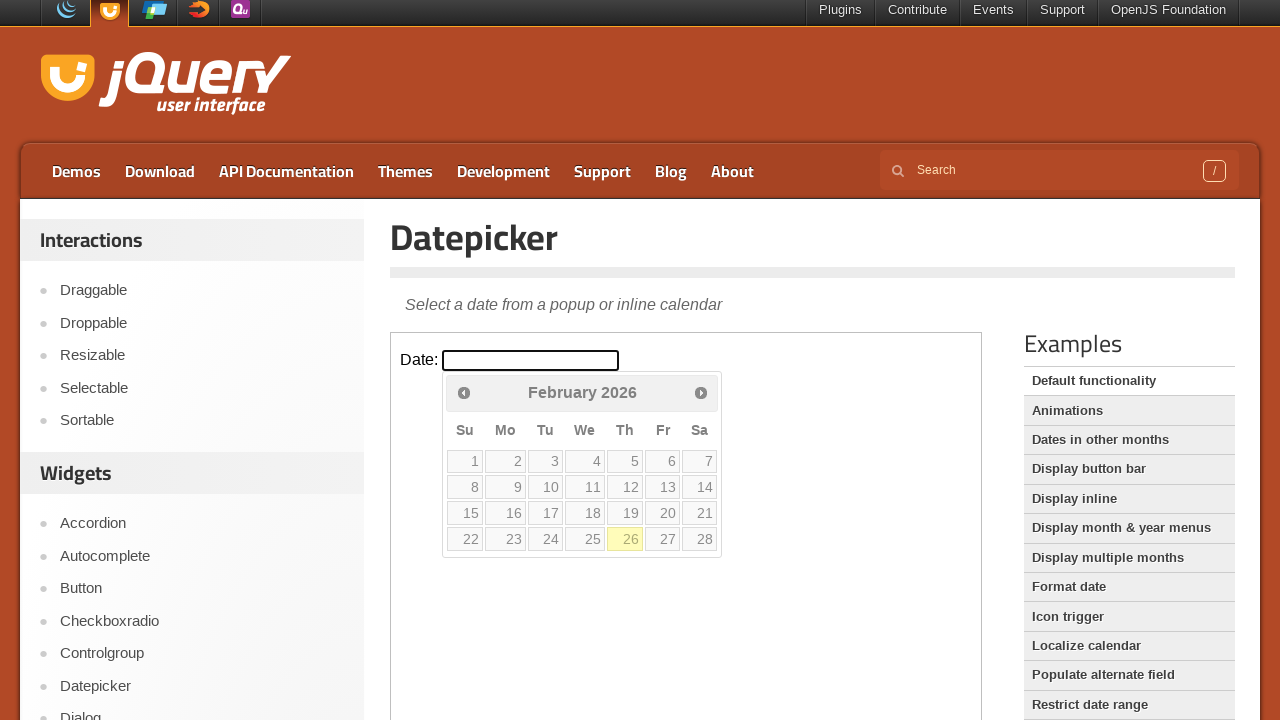

Clicked Next button to navigate forward (iteration 1 of 5) at (701, 392) on iframe >> nth=0 >> internal:control=enter-frame >> span:text('Next')
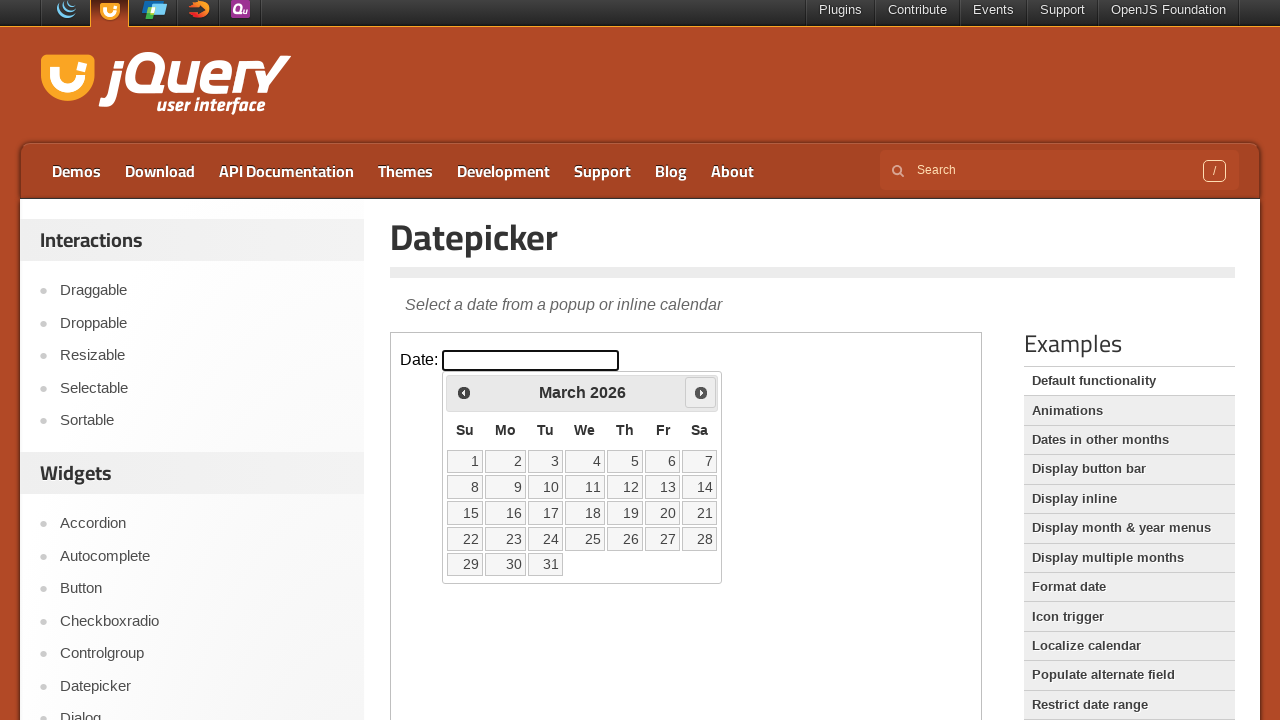

Clicked Next button to navigate forward (iteration 2 of 5) at (701, 392) on iframe >> nth=0 >> internal:control=enter-frame >> span:text('Next')
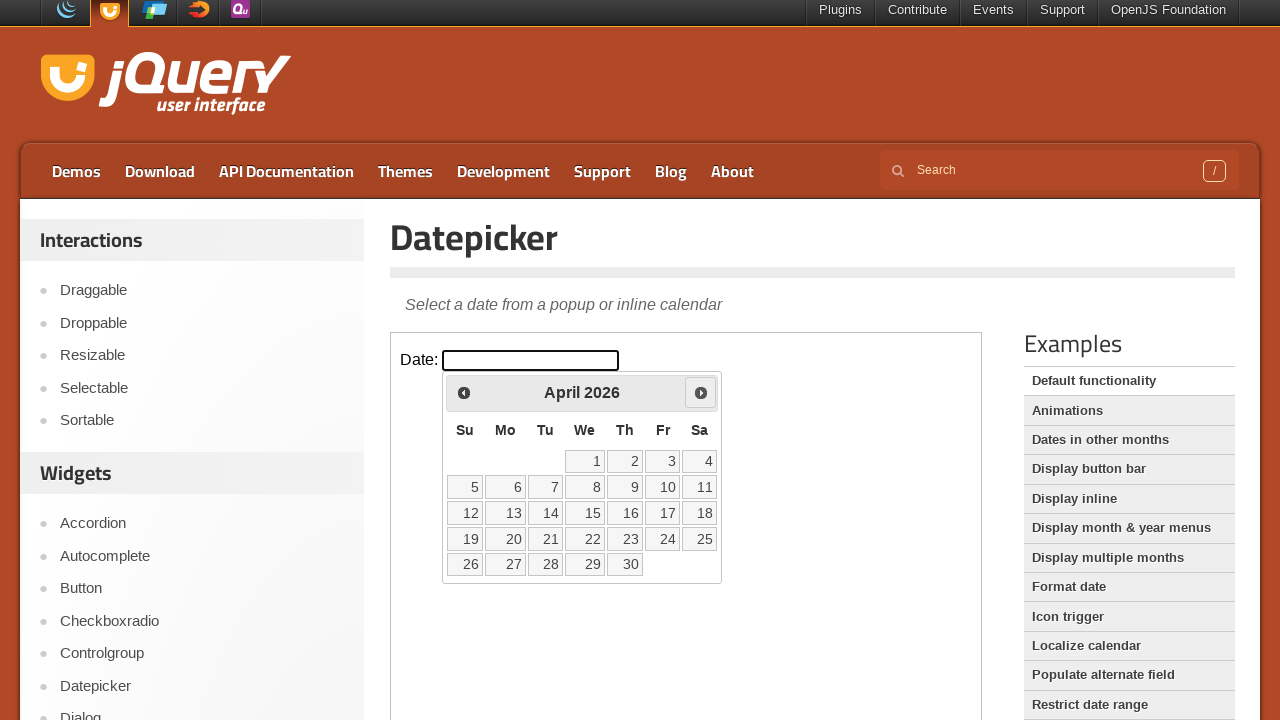

Clicked Next button to navigate forward (iteration 3 of 5) at (701, 392) on iframe >> nth=0 >> internal:control=enter-frame >> span:text('Next')
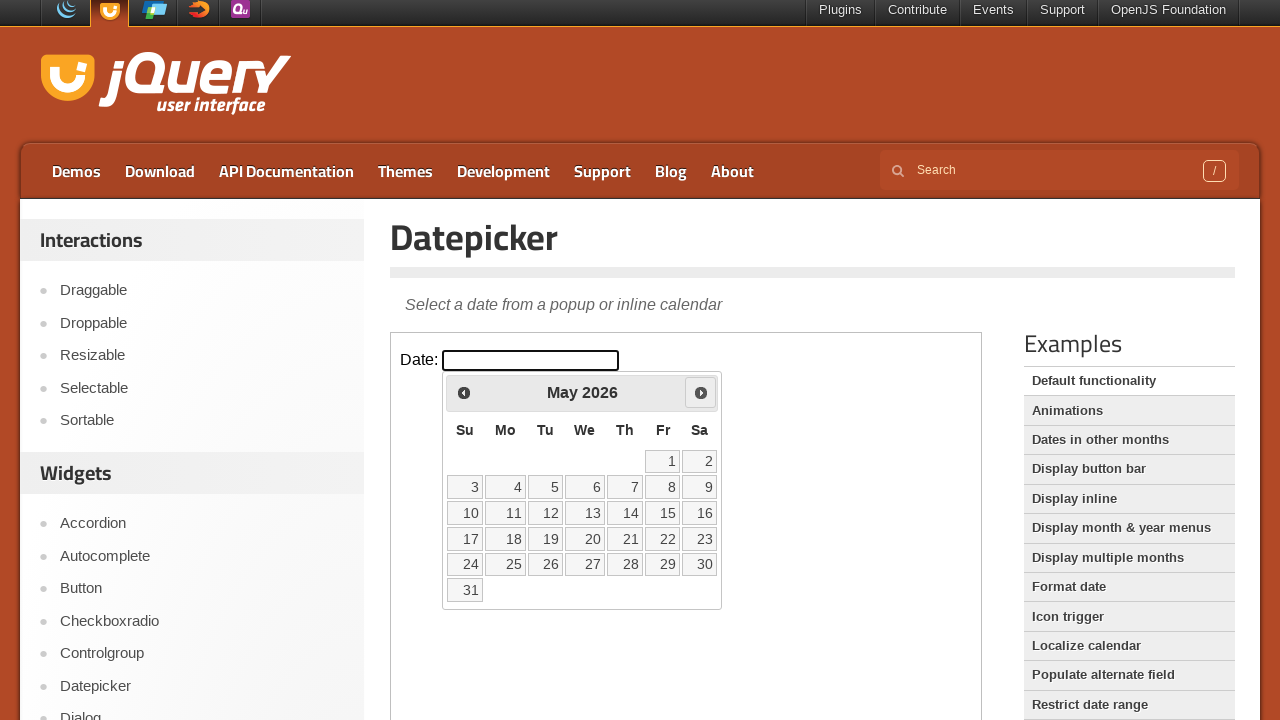

Clicked Next button to navigate forward (iteration 4 of 5) at (701, 392) on iframe >> nth=0 >> internal:control=enter-frame >> span:text('Next')
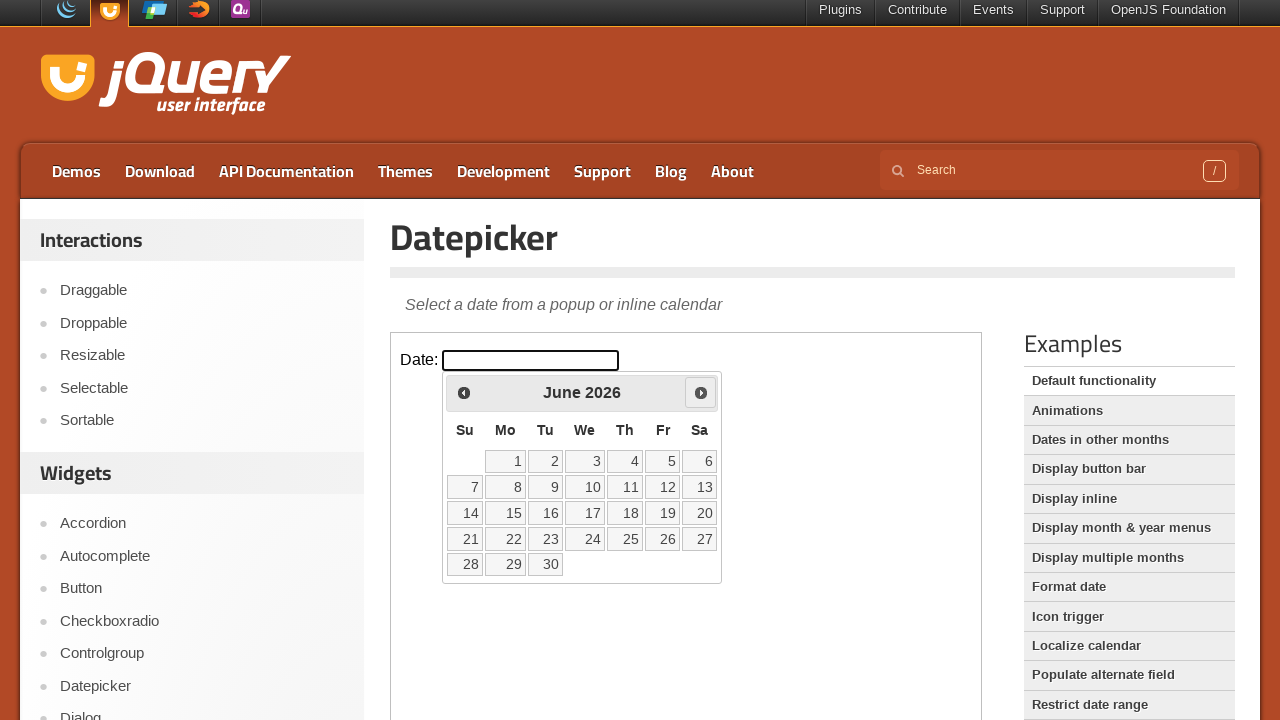

Clicked Next button to navigate forward (iteration 5 of 5) at (701, 392) on iframe >> nth=0 >> internal:control=enter-frame >> span:text('Next')
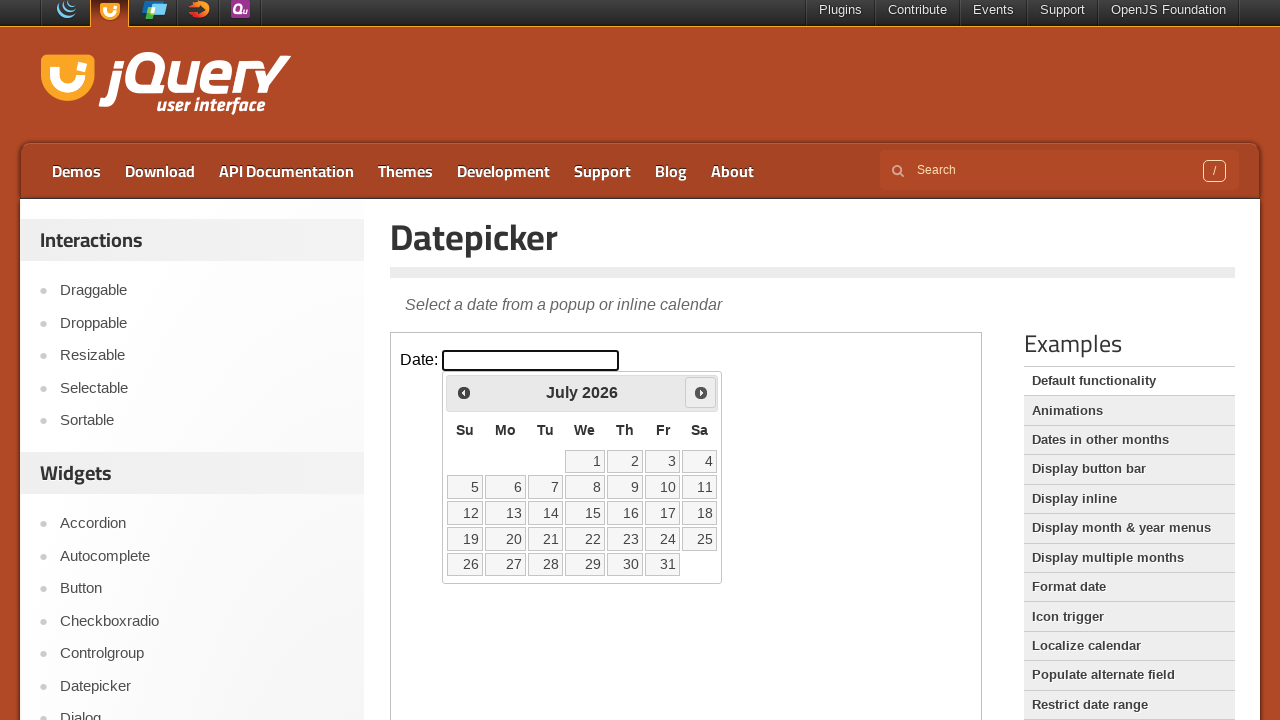

Selected day 30 from the calendar at (625, 564) on iframe >> nth=0 >> internal:control=enter-frame >> table.ui-datepicker-calendar 
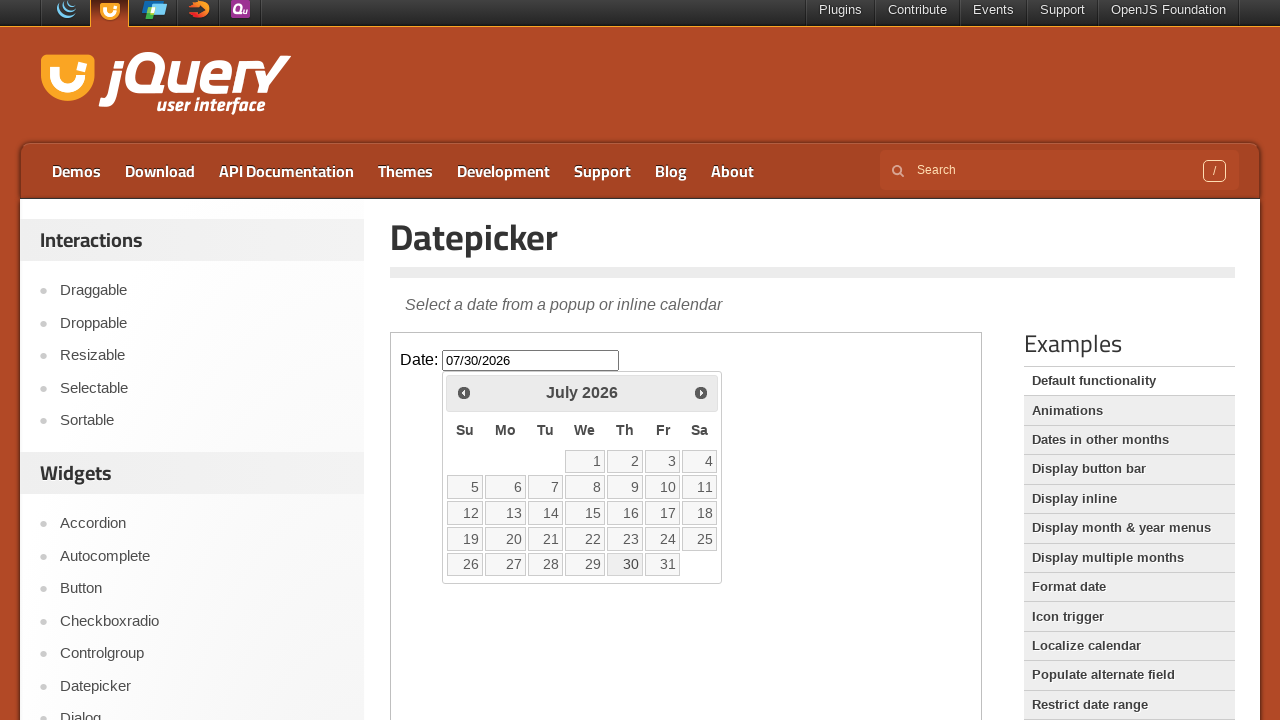

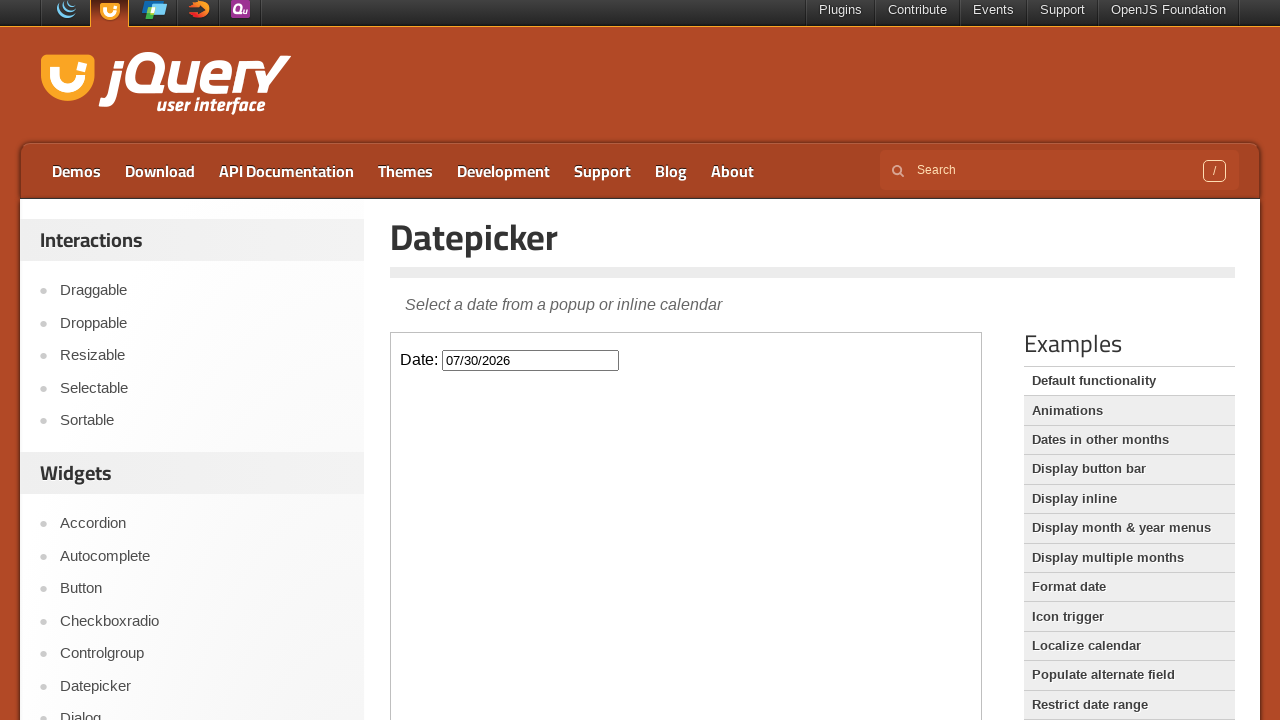